Navigates to Spotify music streaming website and verifies the page loads successfully

Starting URL: https://www.spotify.com

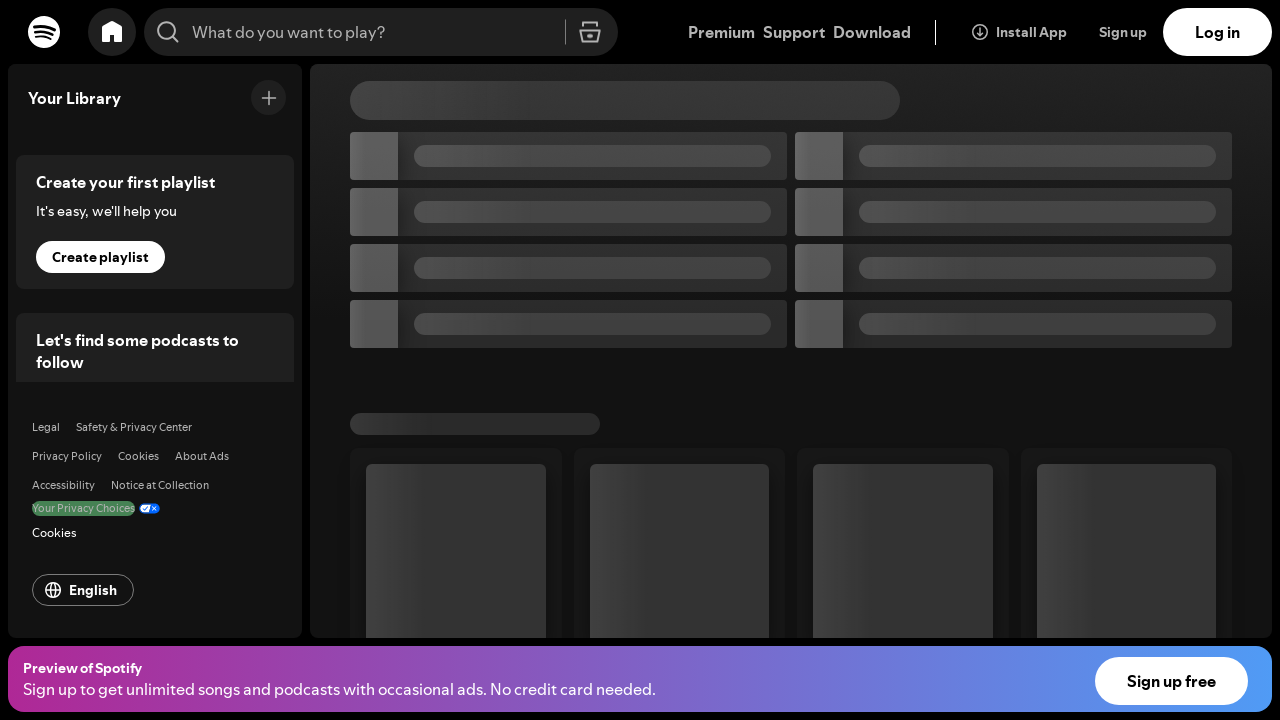

Waited for Spotify page to load (domcontentloaded state reached)
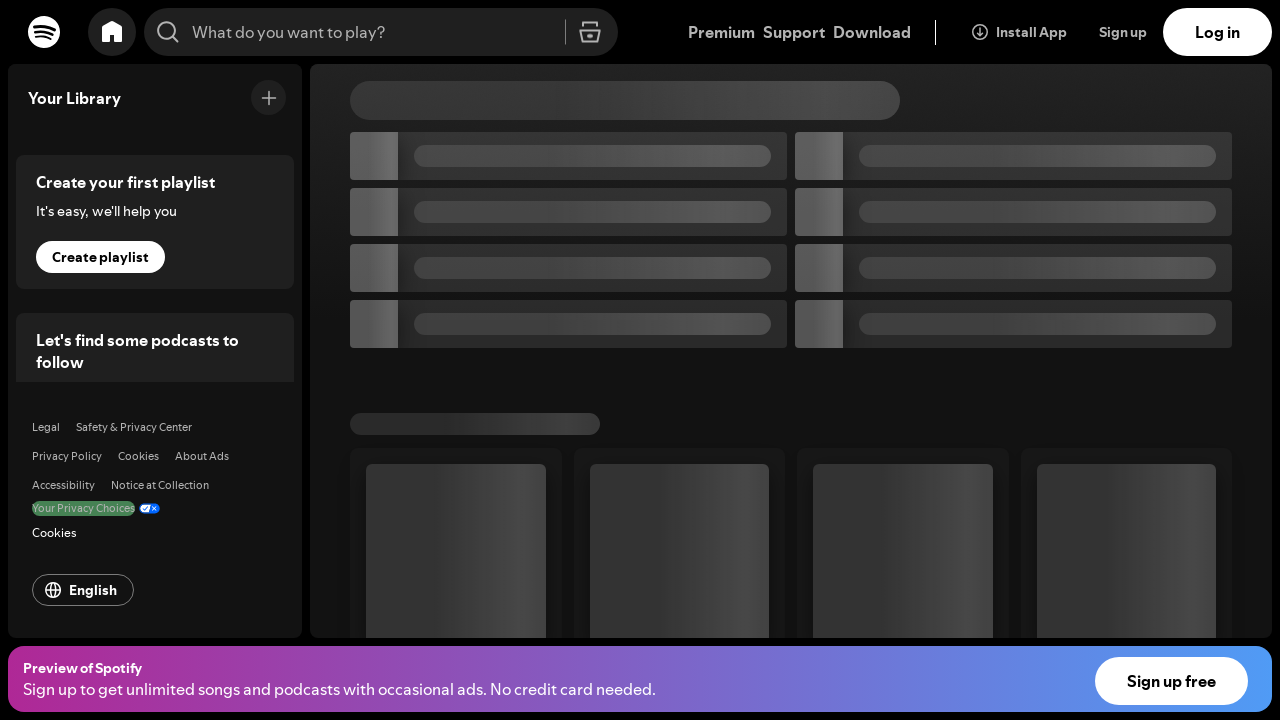

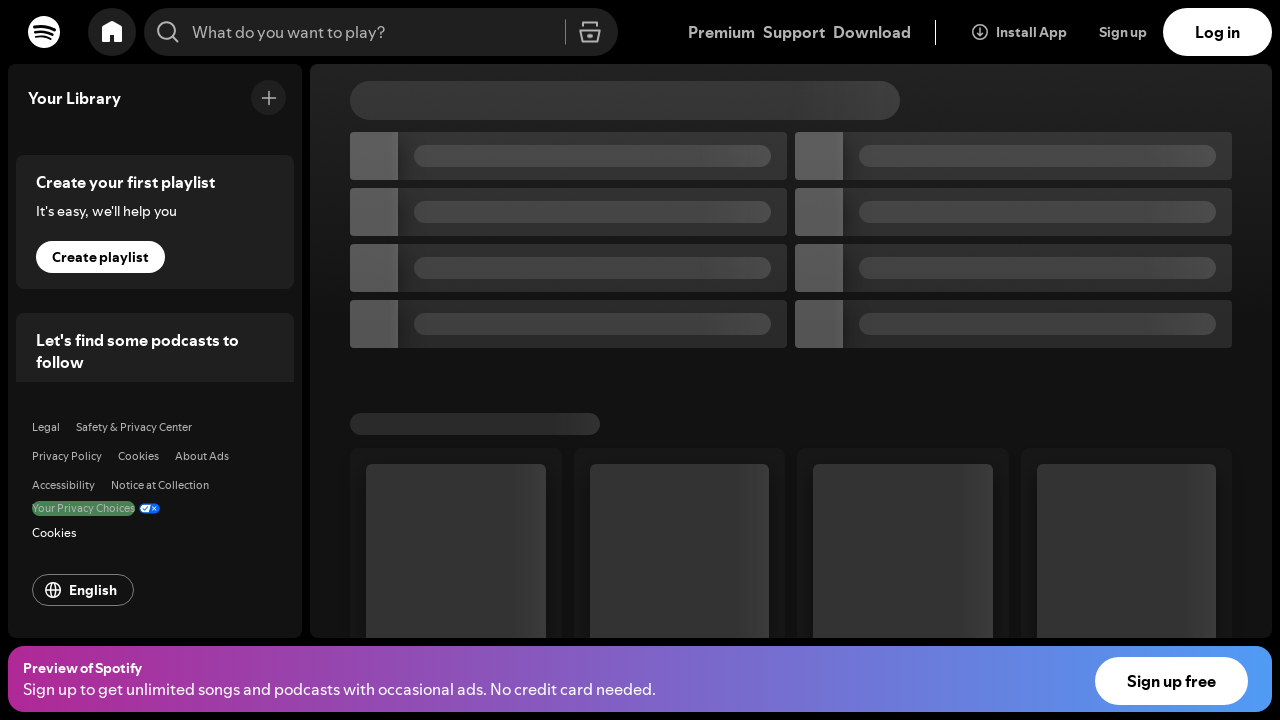